Tests scroll functionality by navigating to a page and scrolling to a specific element (name input field)

Starting URL: https://formy-project.herokuapp.com/scroll

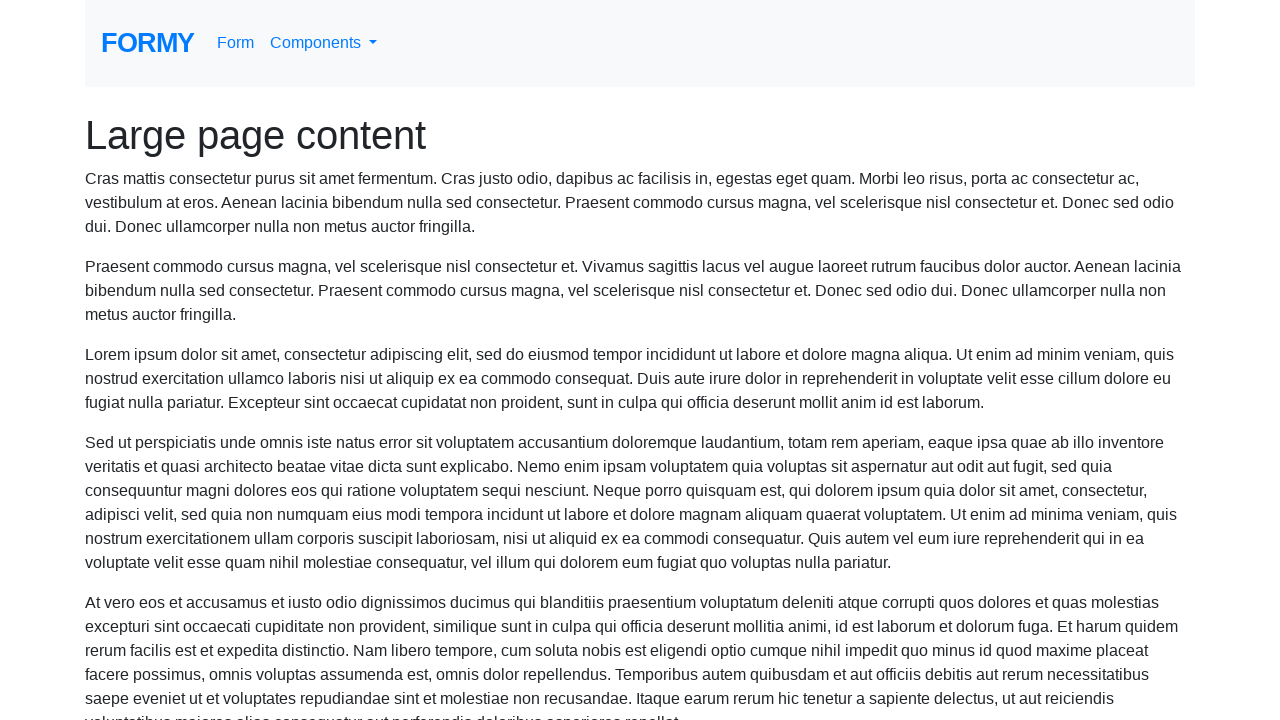

Waited for name input field to become visible
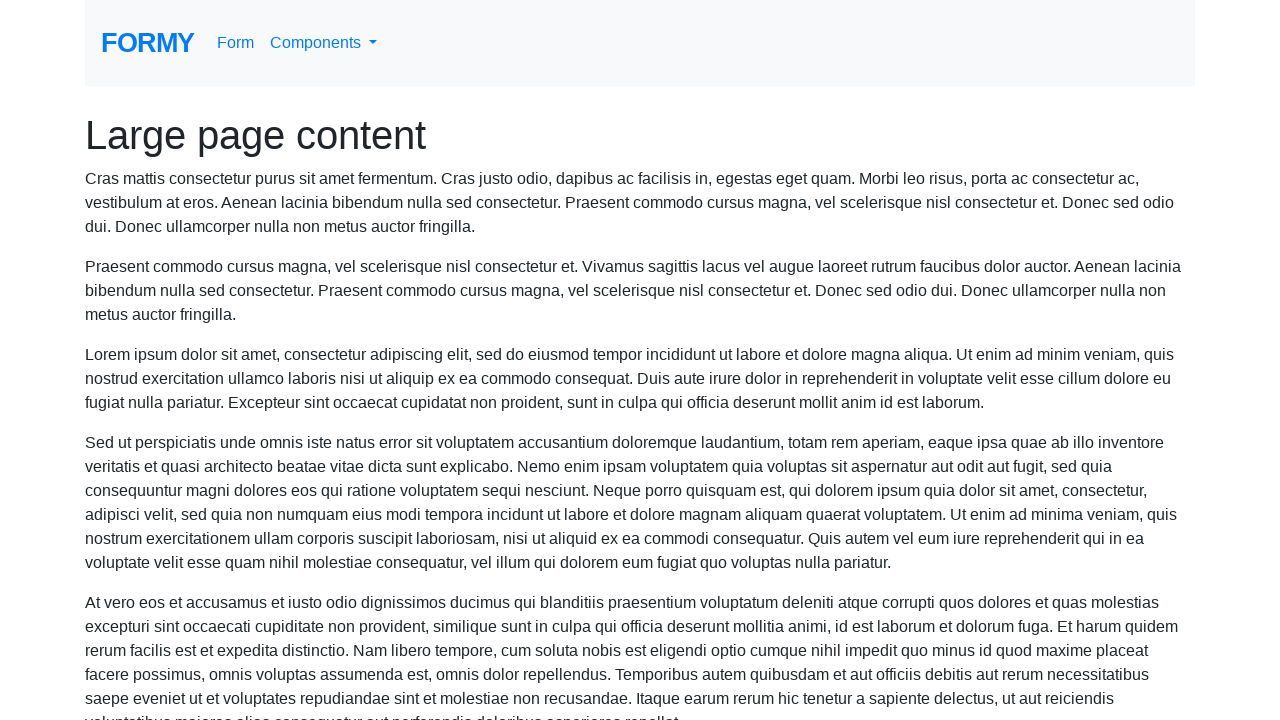

Located the name input field element
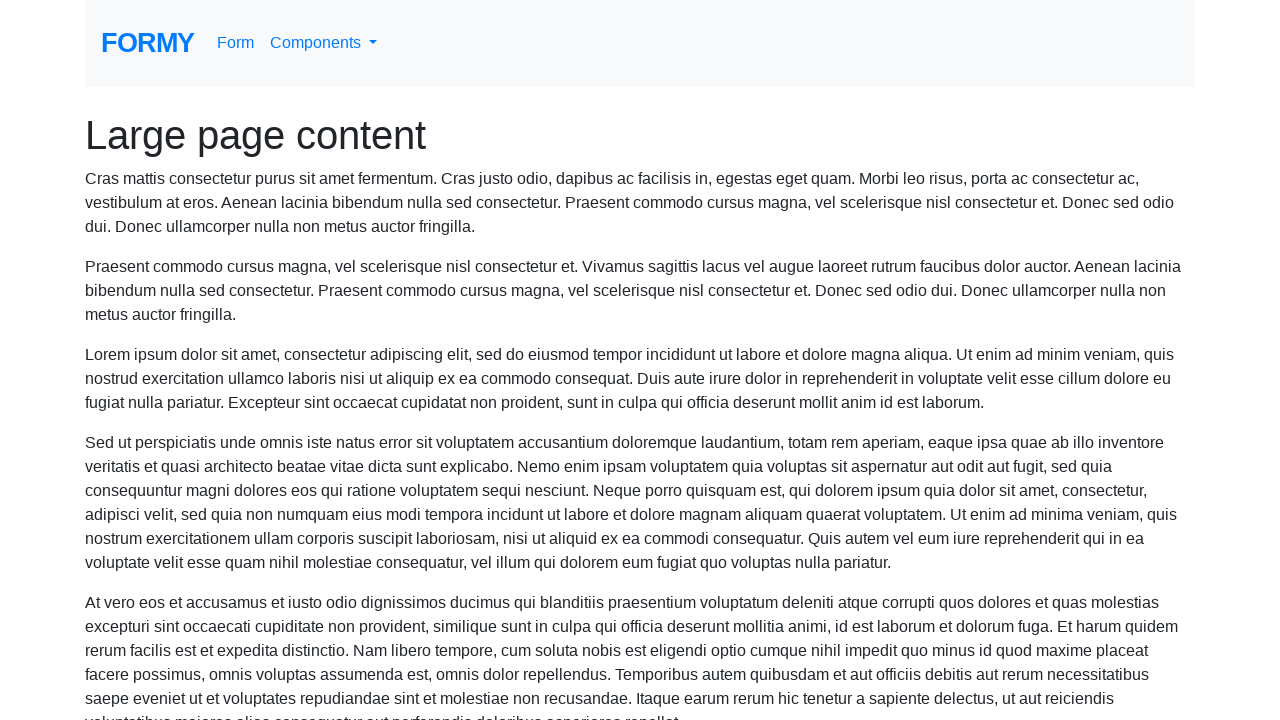

Scrolled to name input field
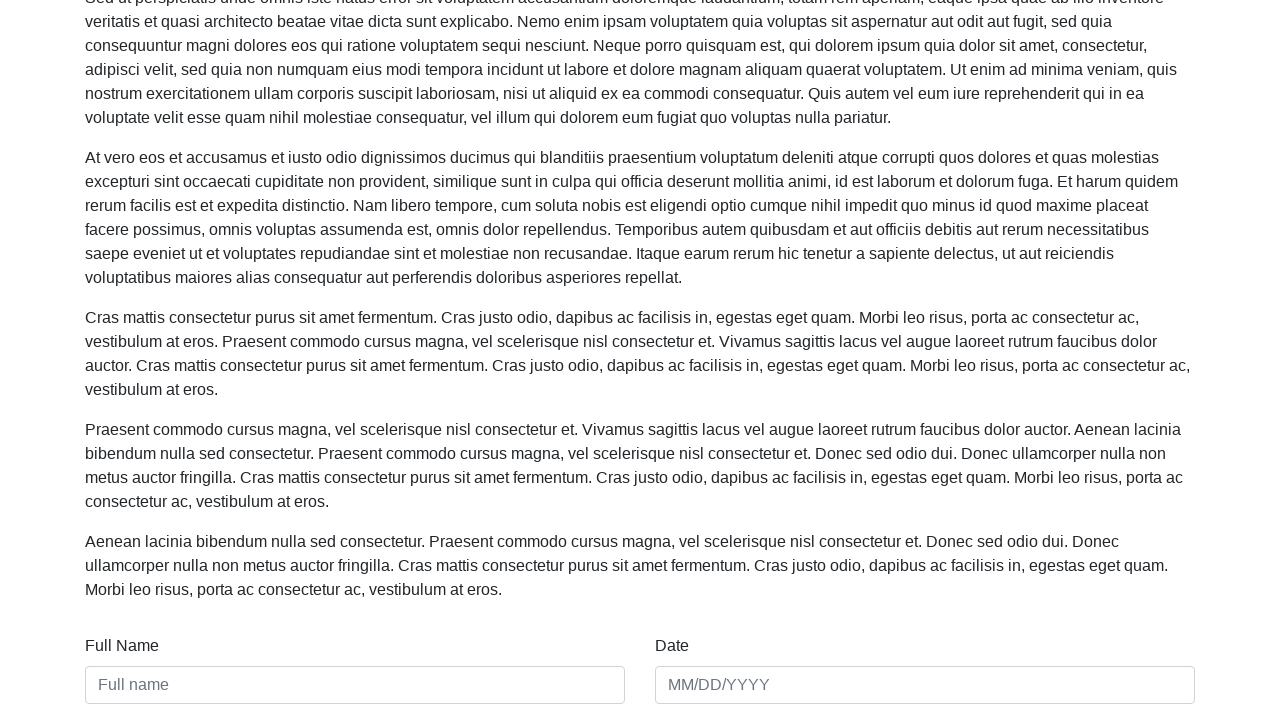

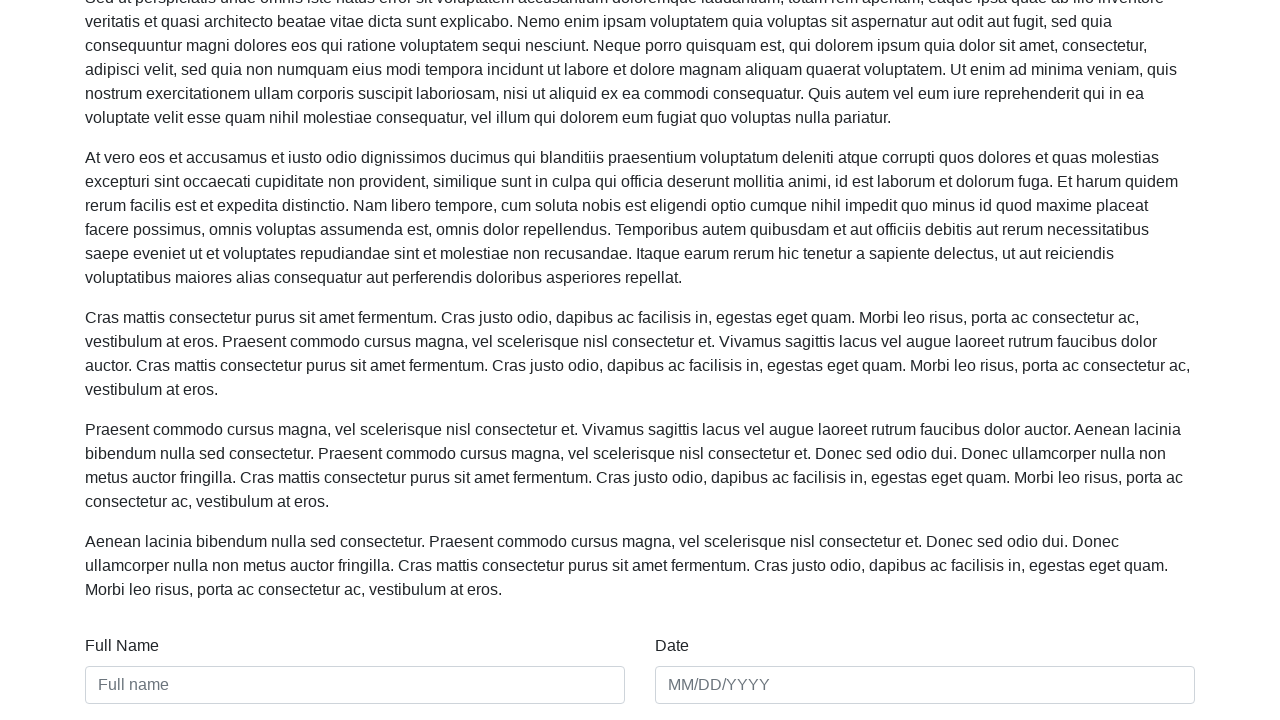